Navigates to Rahul Shetty Academy website and verifies the page loads by checking the page title

Starting URL: https://www.rahulshettyacademy.com

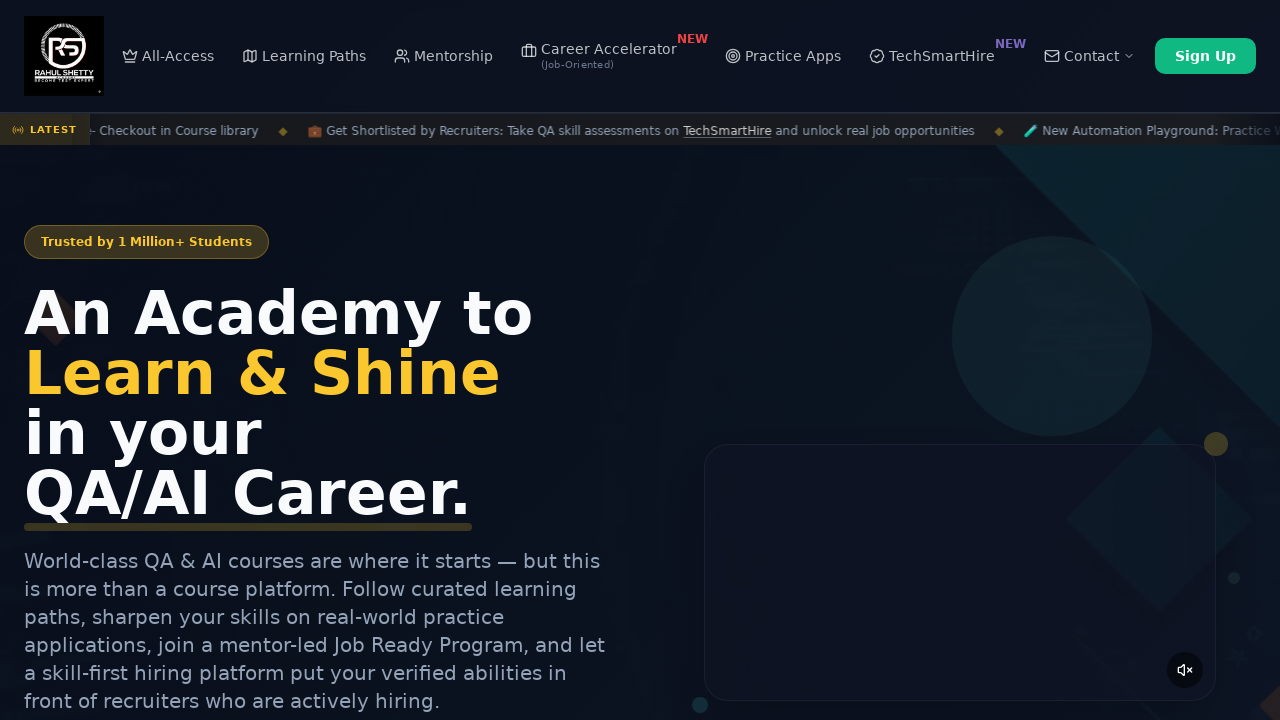

Waited for page to reach domcontentloaded state
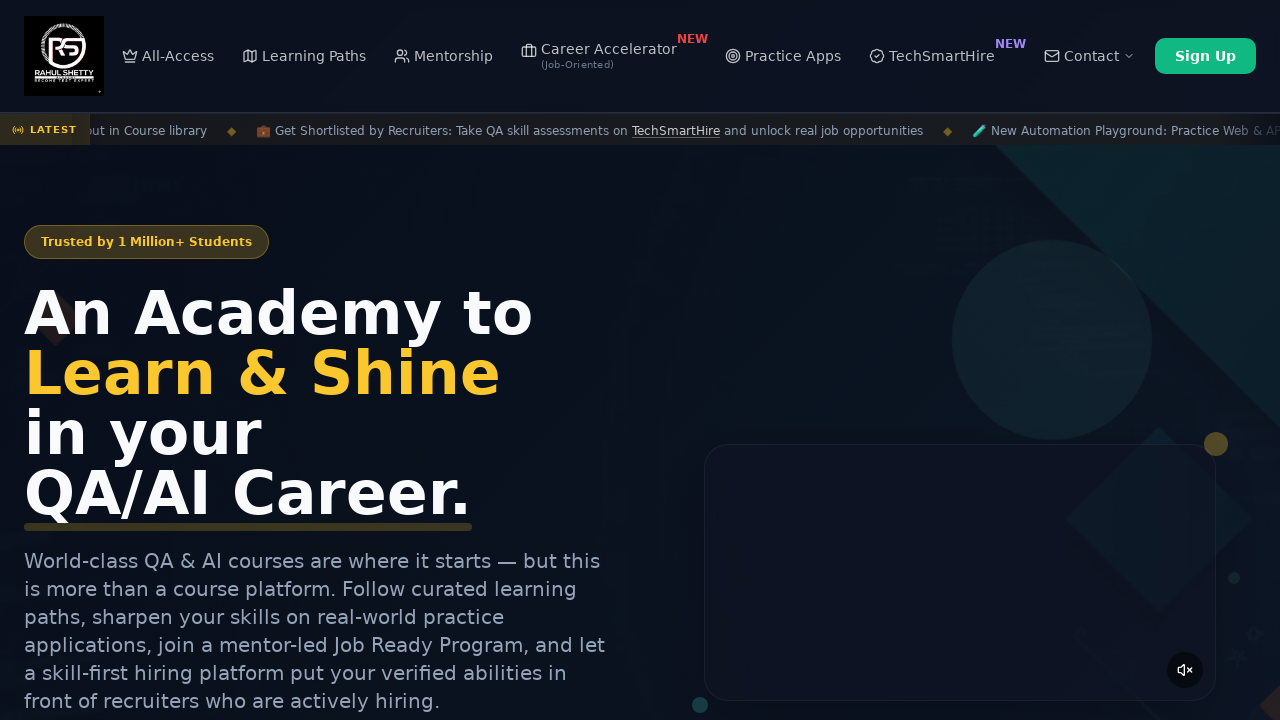

Retrieved page title: Rahul Shetty Academy | QA Automation, Playwright, AI Testing & Online Training
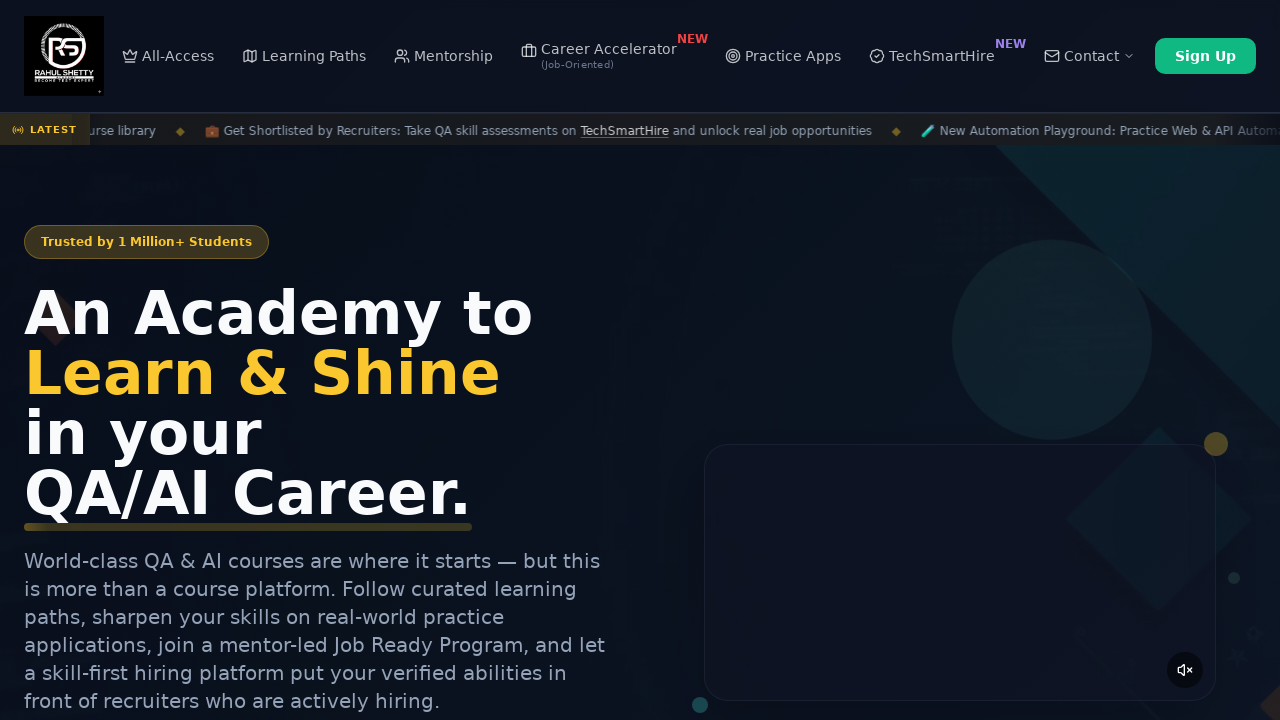

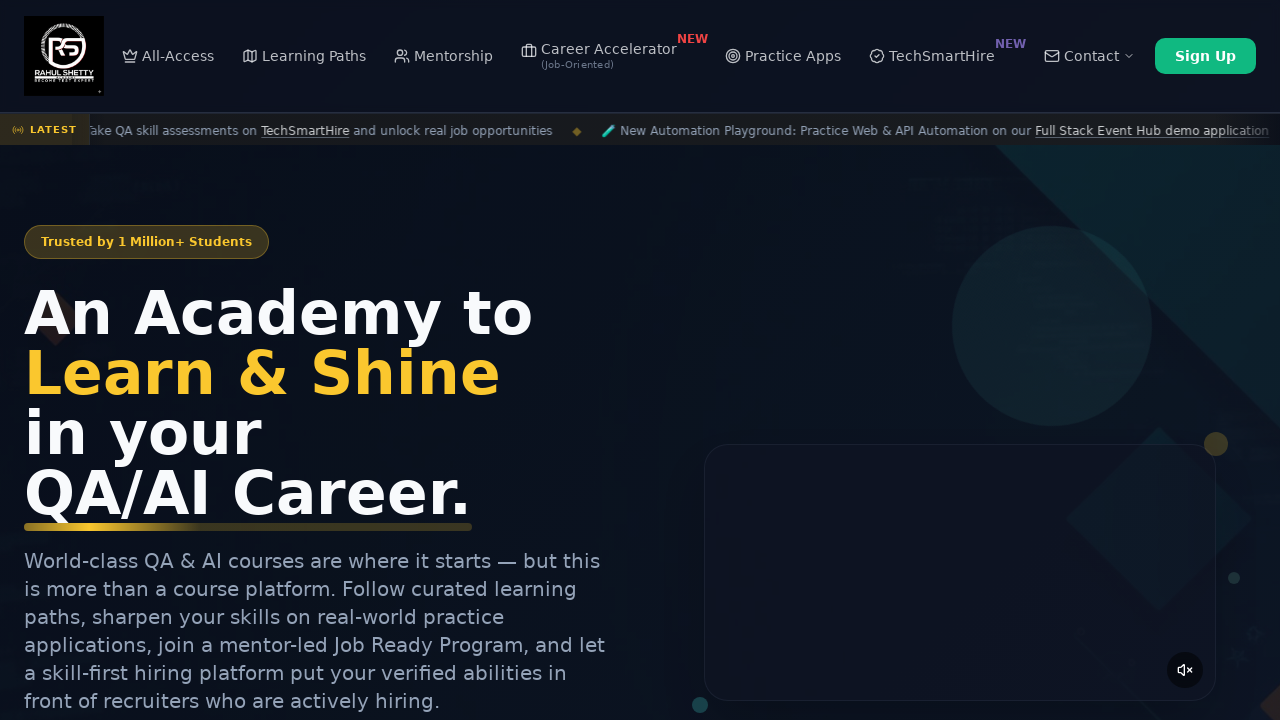